Navigates to color-it.ua website and verifies the presence of logo and "see all" link elements on the page.

Starting URL: https://color-it.ua

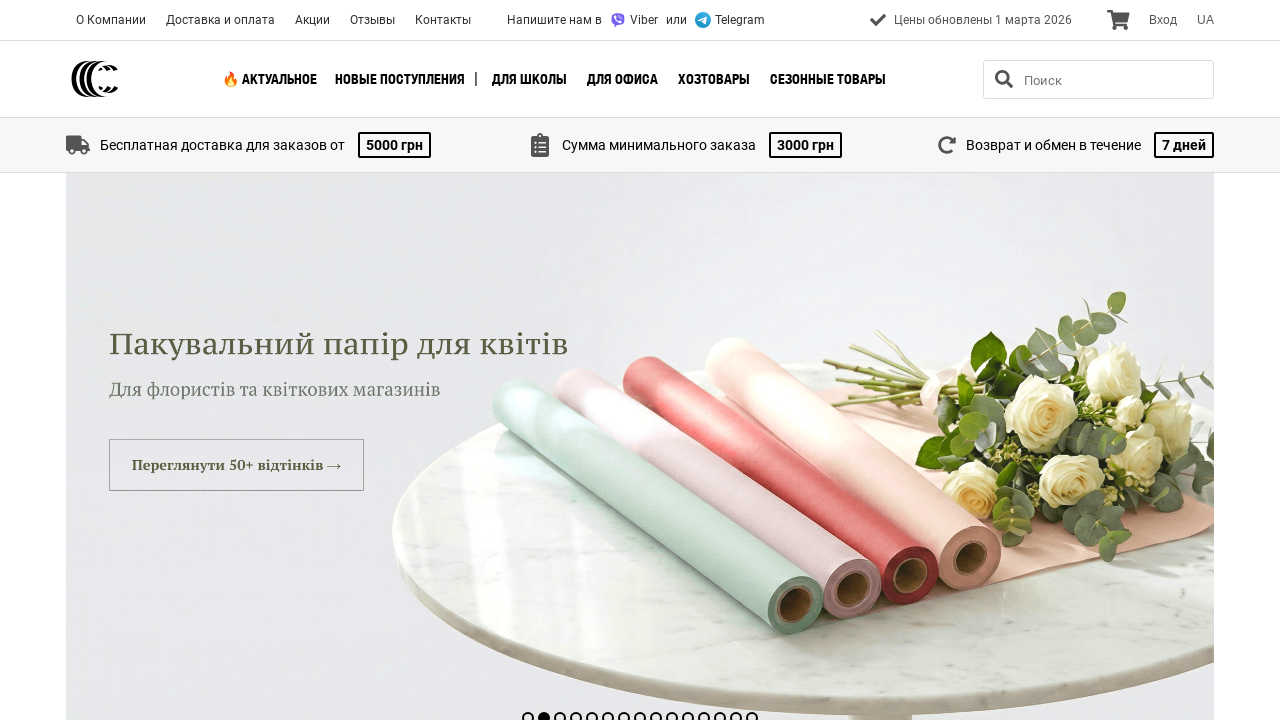

Waited for logo banner to be visible
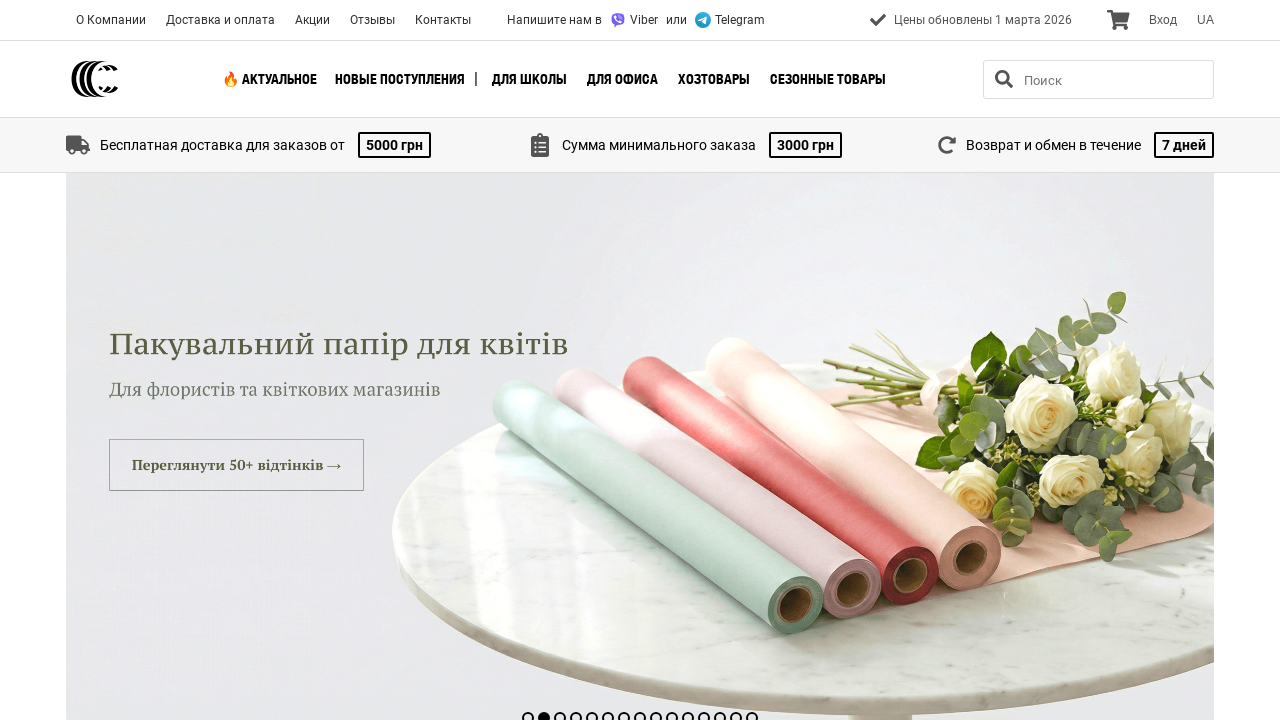

Located logo banner element
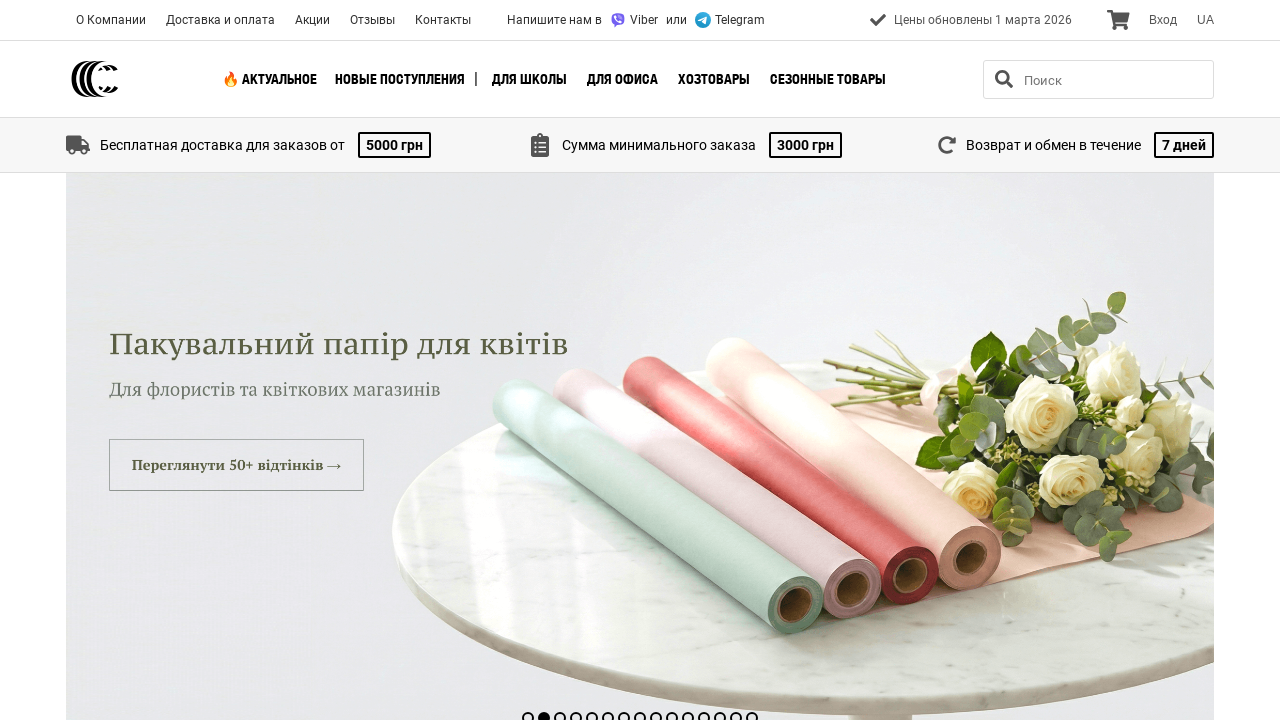

Verified logo banner is visible
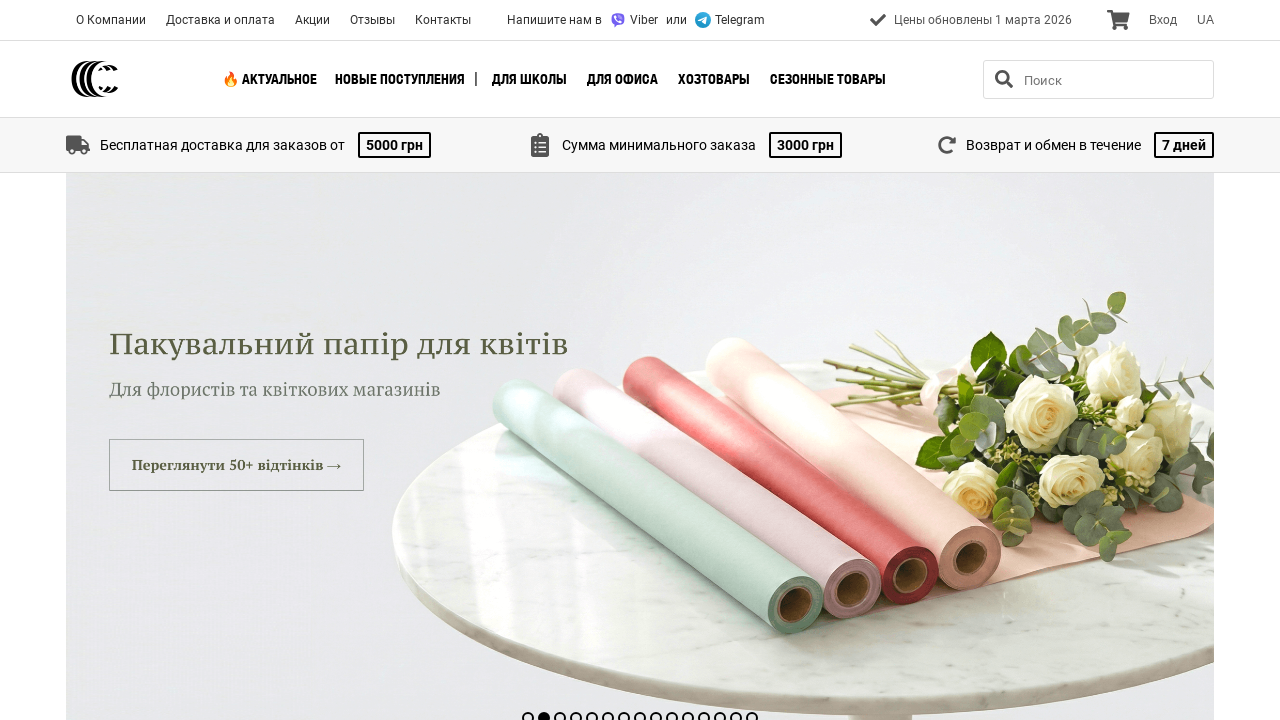

Waited for 'see all' link to be present
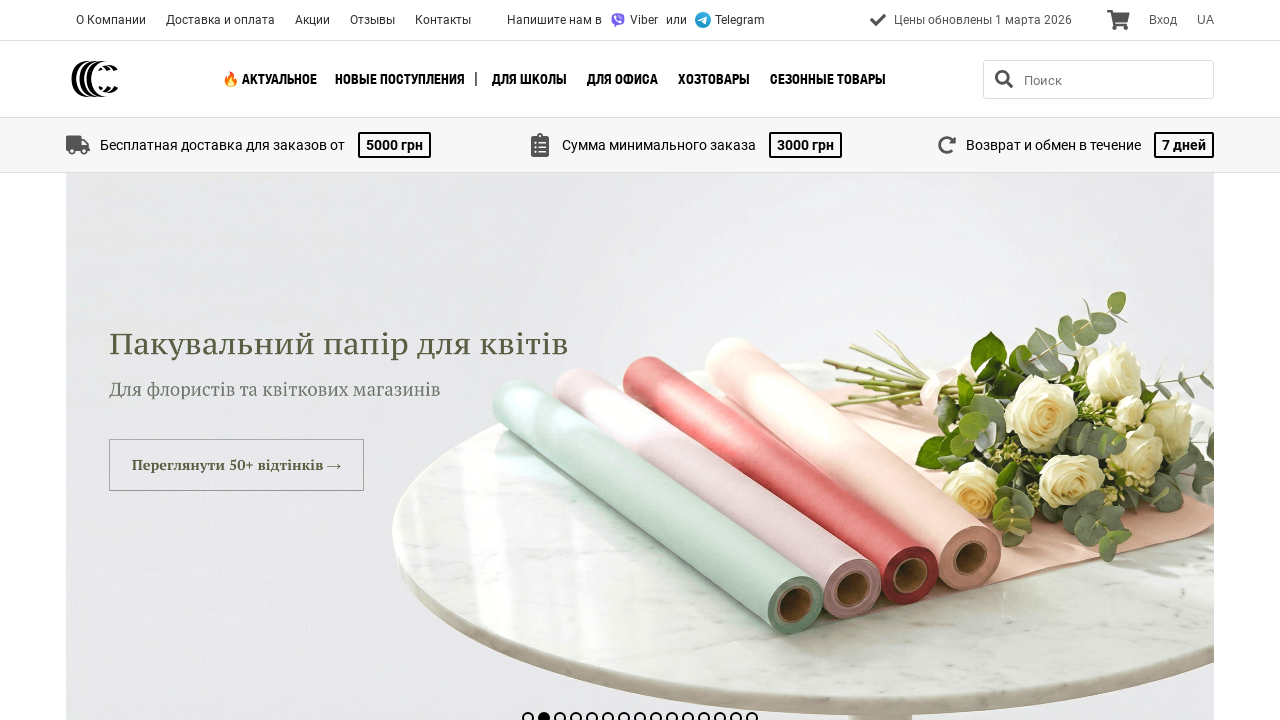

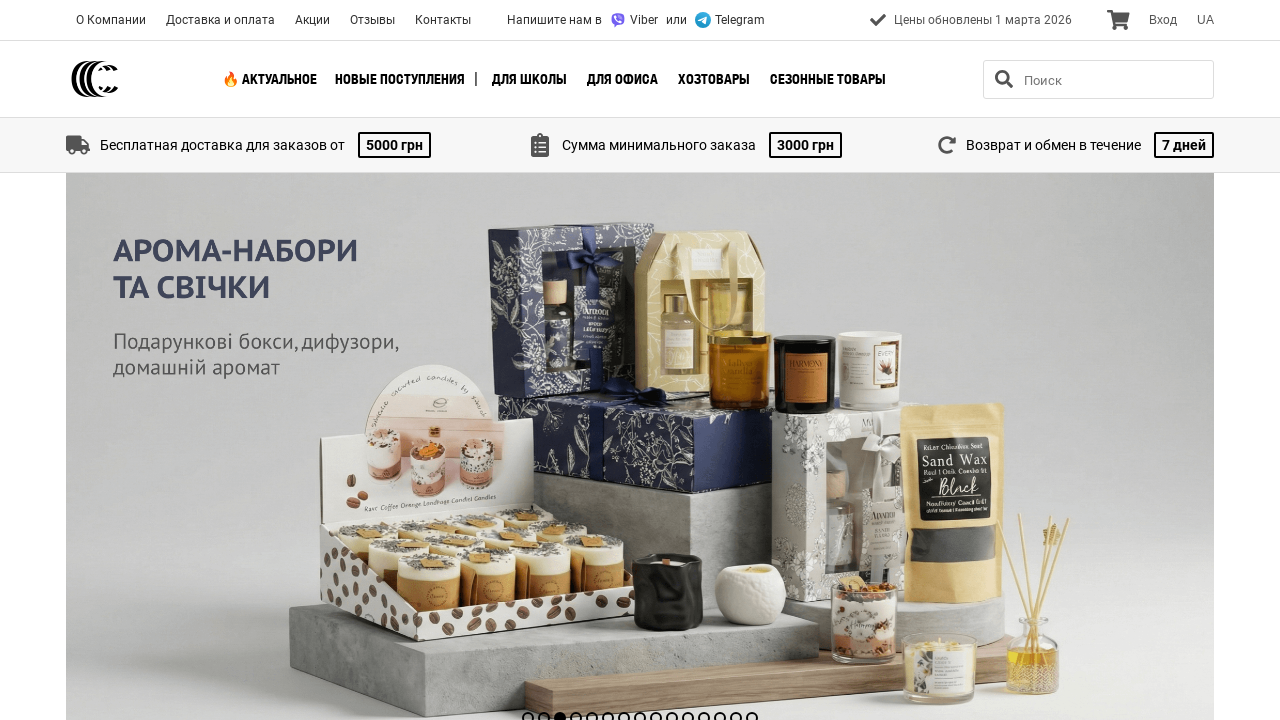